Navigates through links to test error page navigation, clicking "Back" link, then "Error Pages" link, and verifying error message is displayed

Starting URL: http://sahitest.com/demo/jsPopup.htm

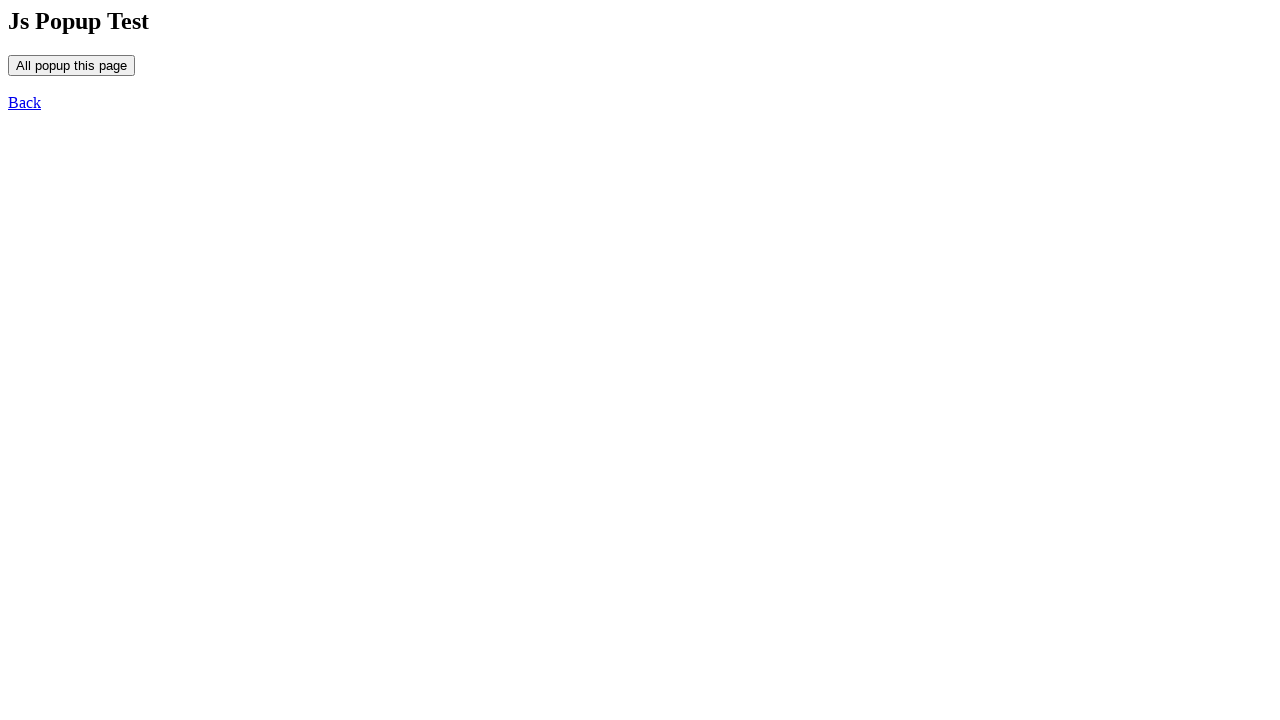

Clicked the 'Back' link at (24, 102) on a:has-text('Back')
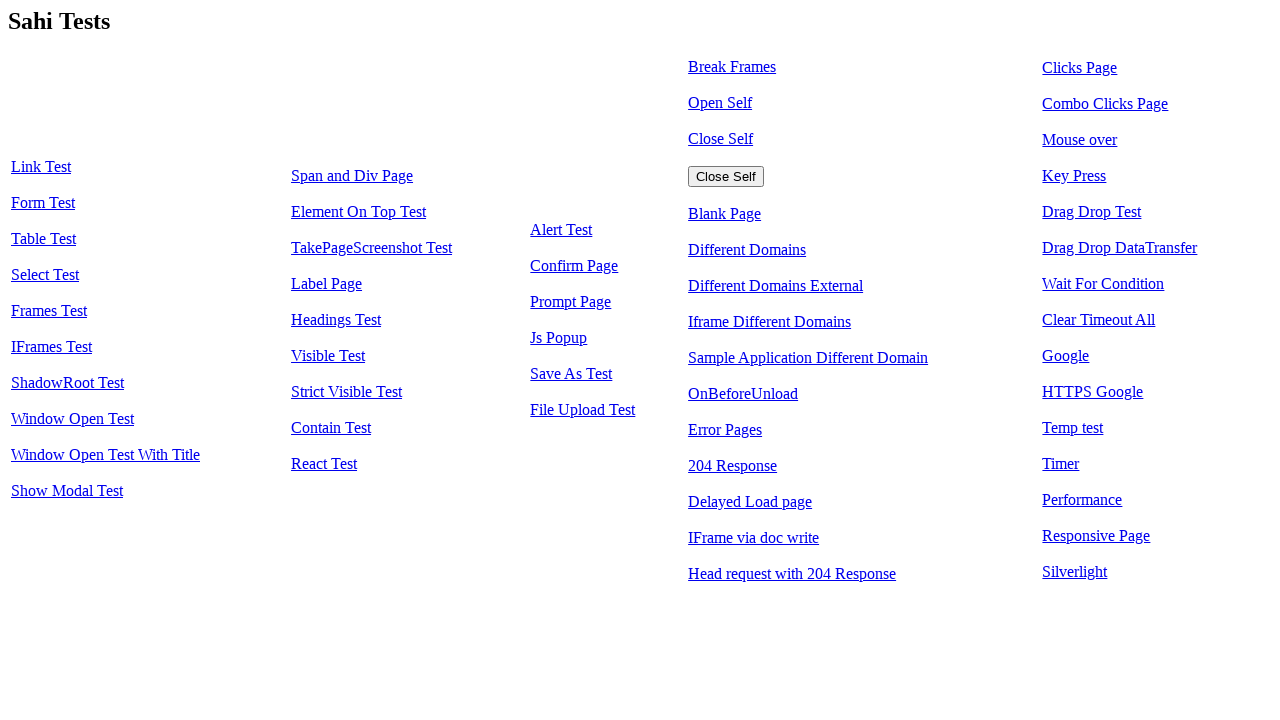

Clicked the 'Error Pages' link at (725, 429) on a:has-text('Error Pages')
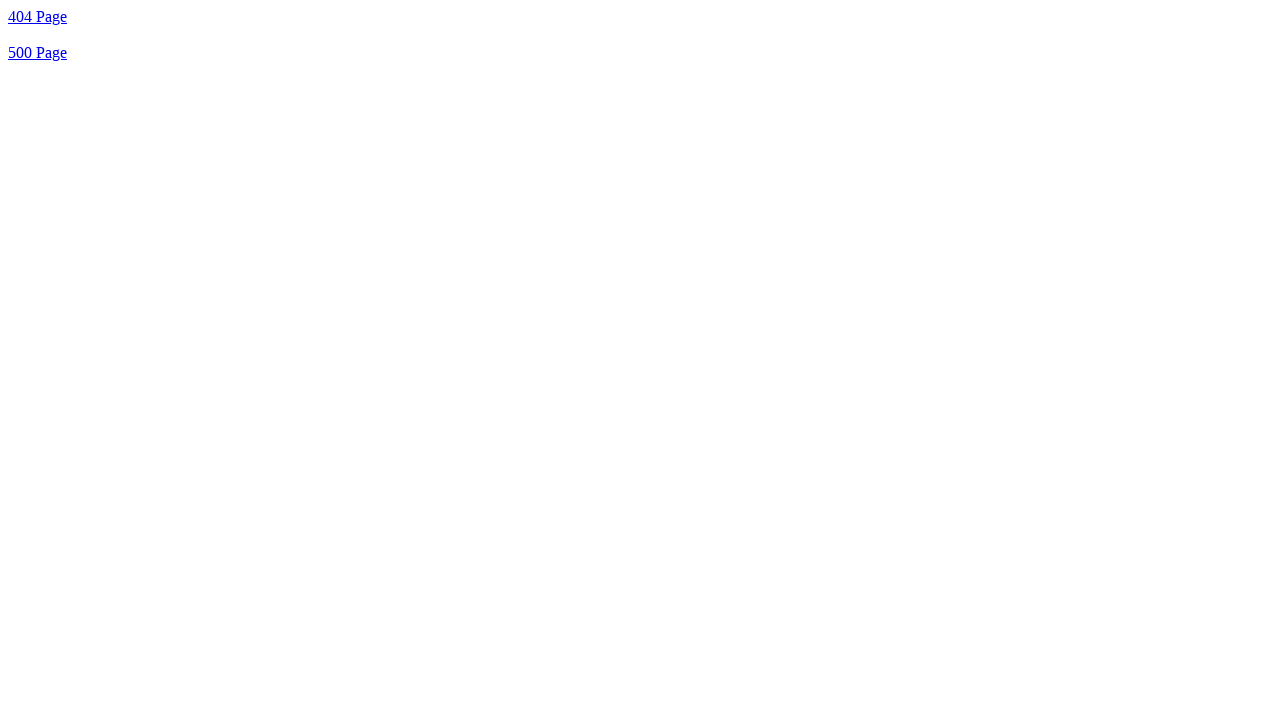

Verified error message element is visible
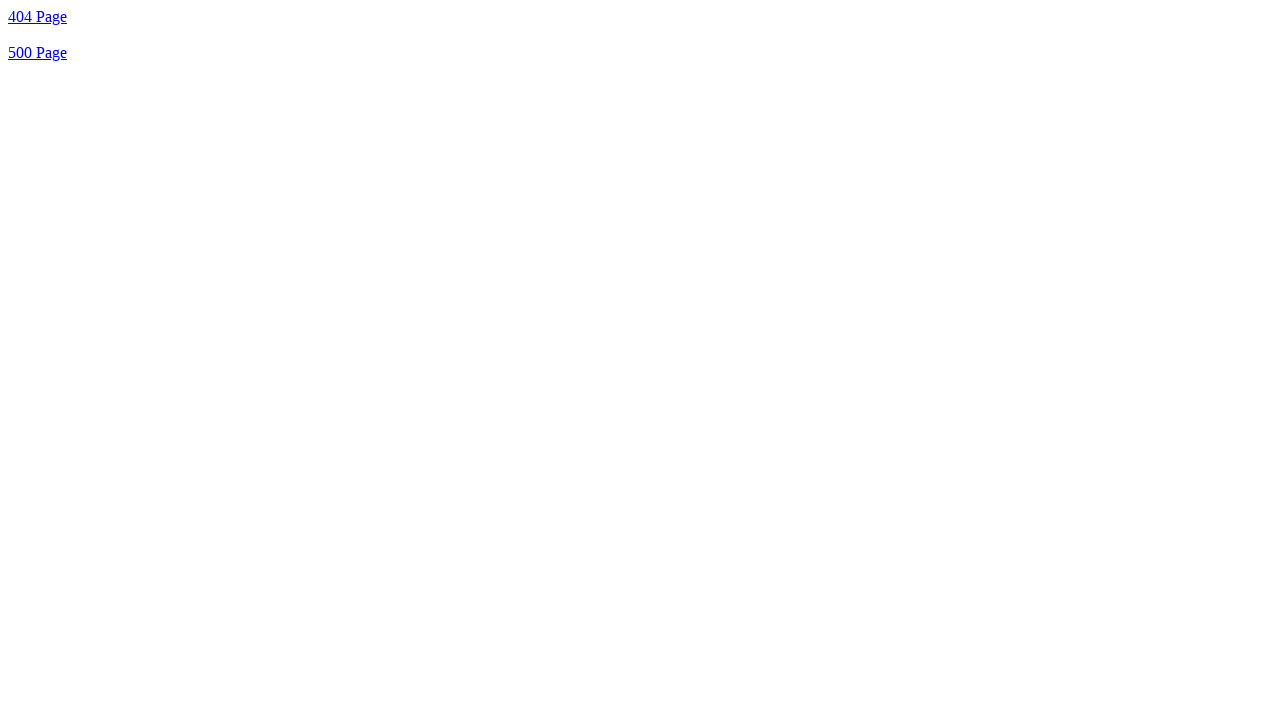

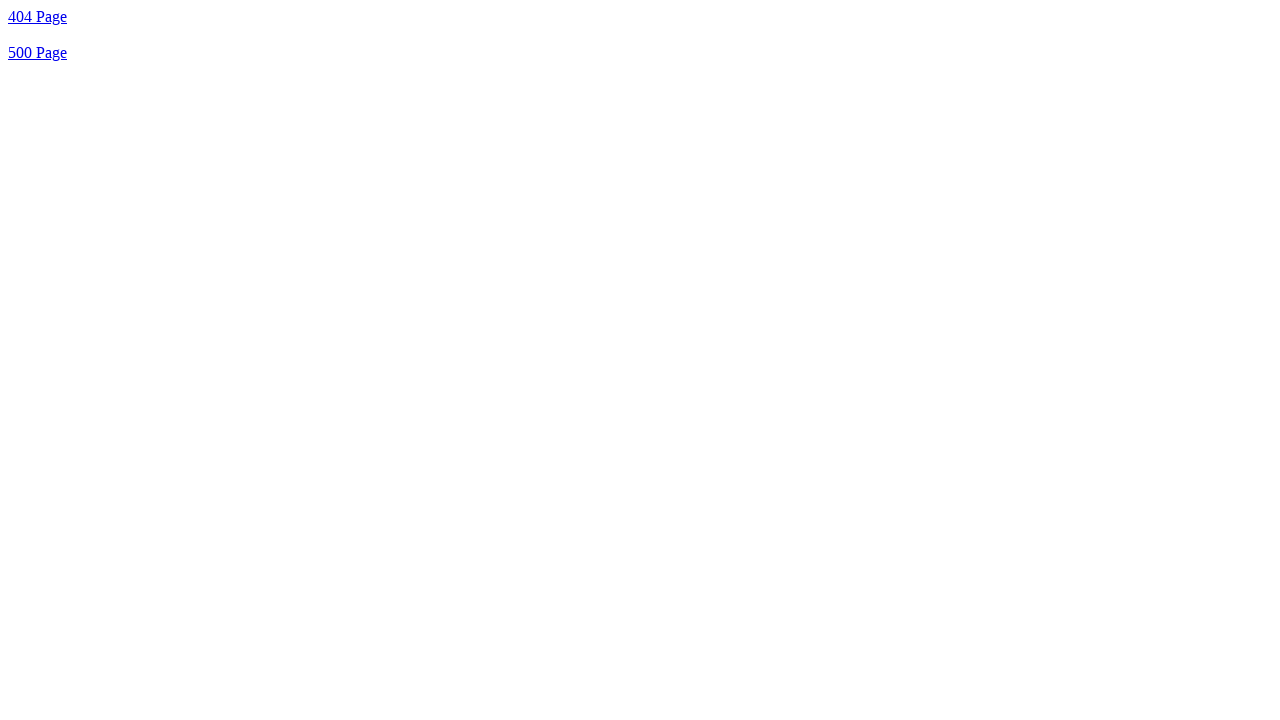